Verifies the header text on the ZeroBank login page displays "Log in to ZeroBank"

Starting URL: http://zero.webappsecurity.com/login.html

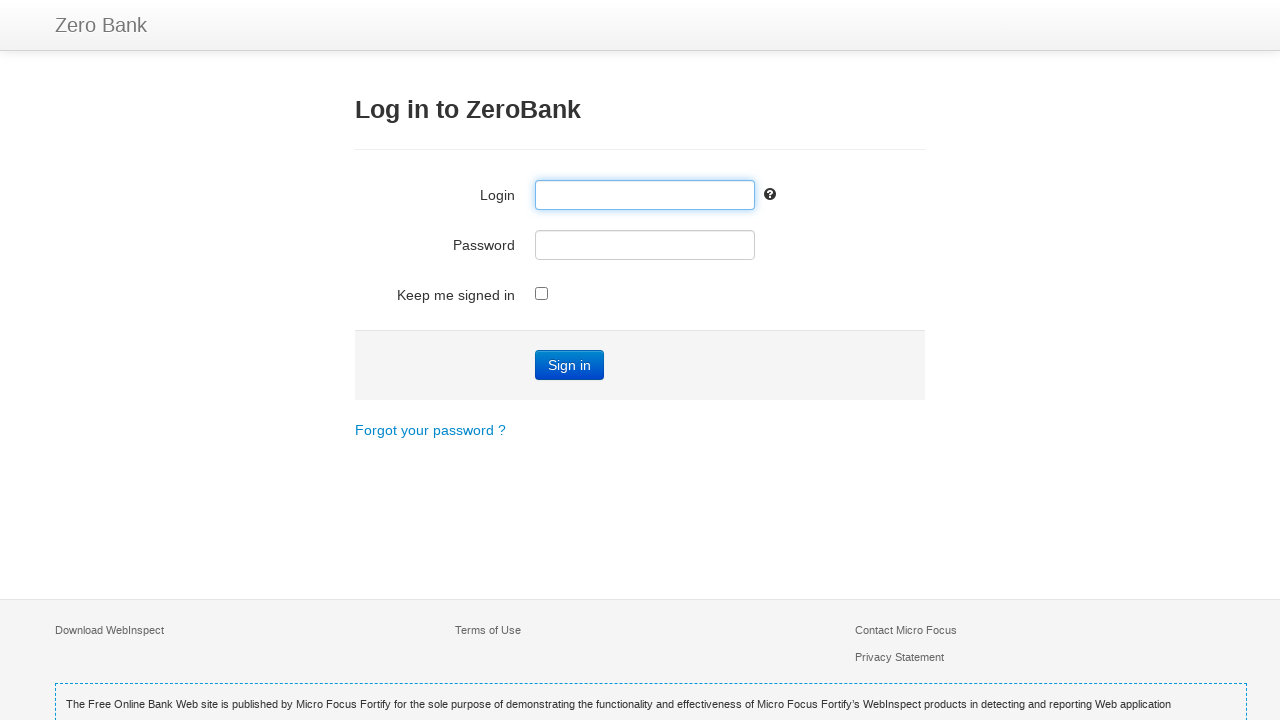

Navigated to ZeroBank login page
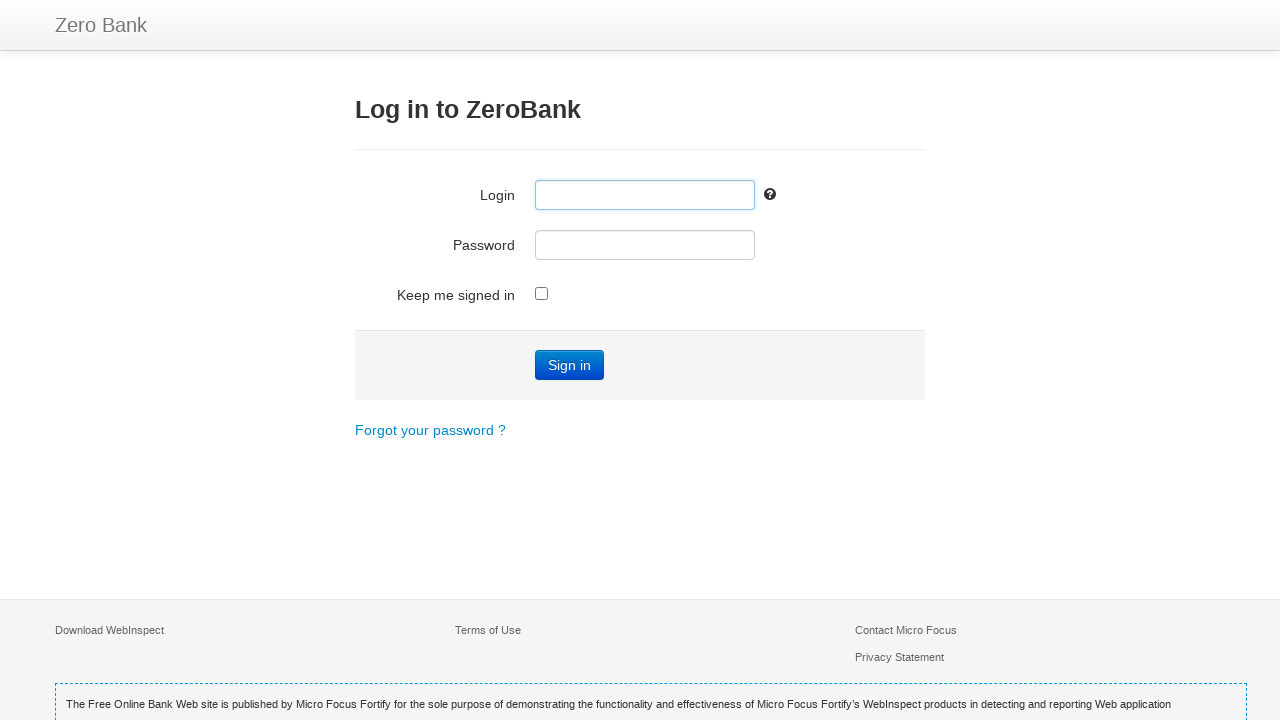

Header element appeared on page
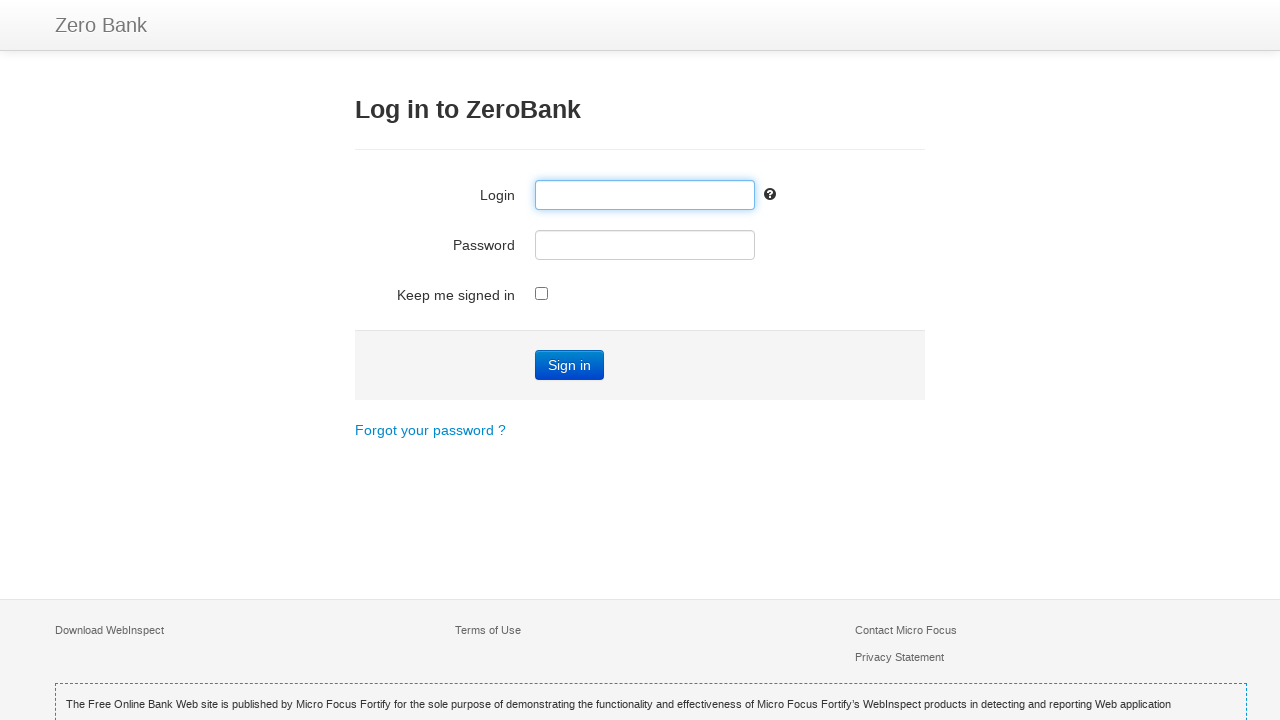

Retrieved header text: 'Log in to ZeroBank'
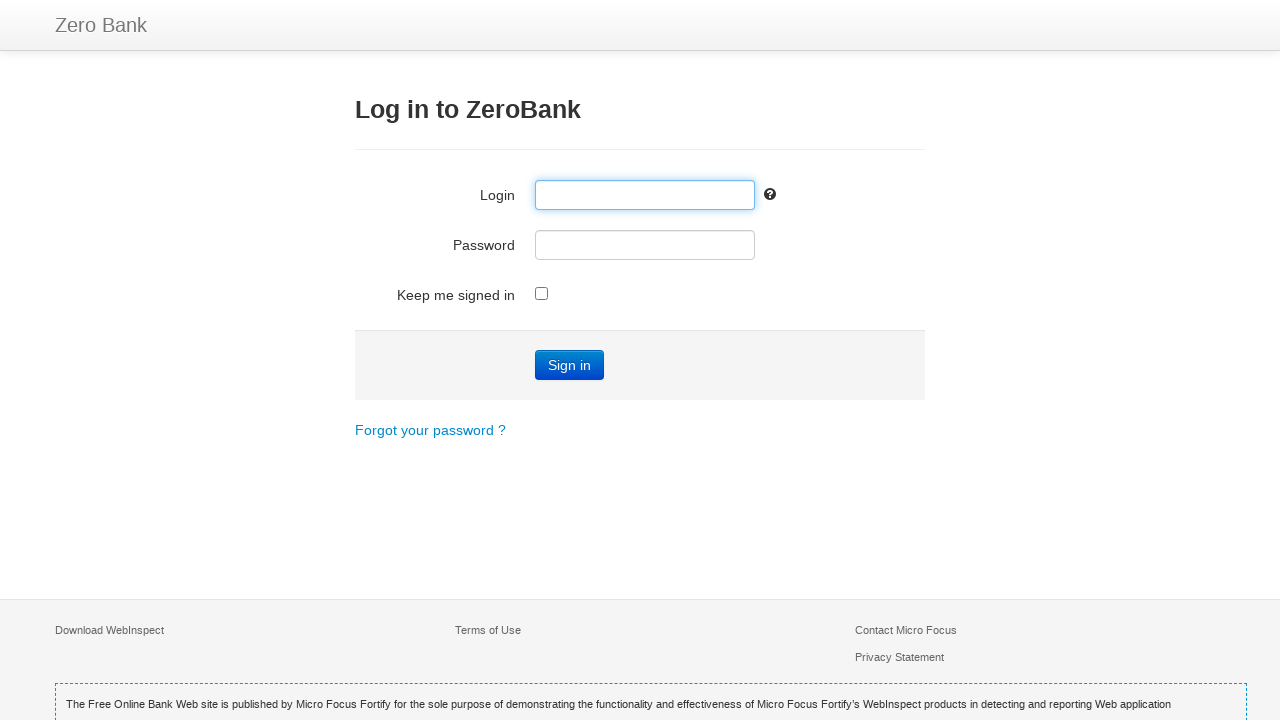

Verified header text matches expected text 'Log in to ZeroBank'
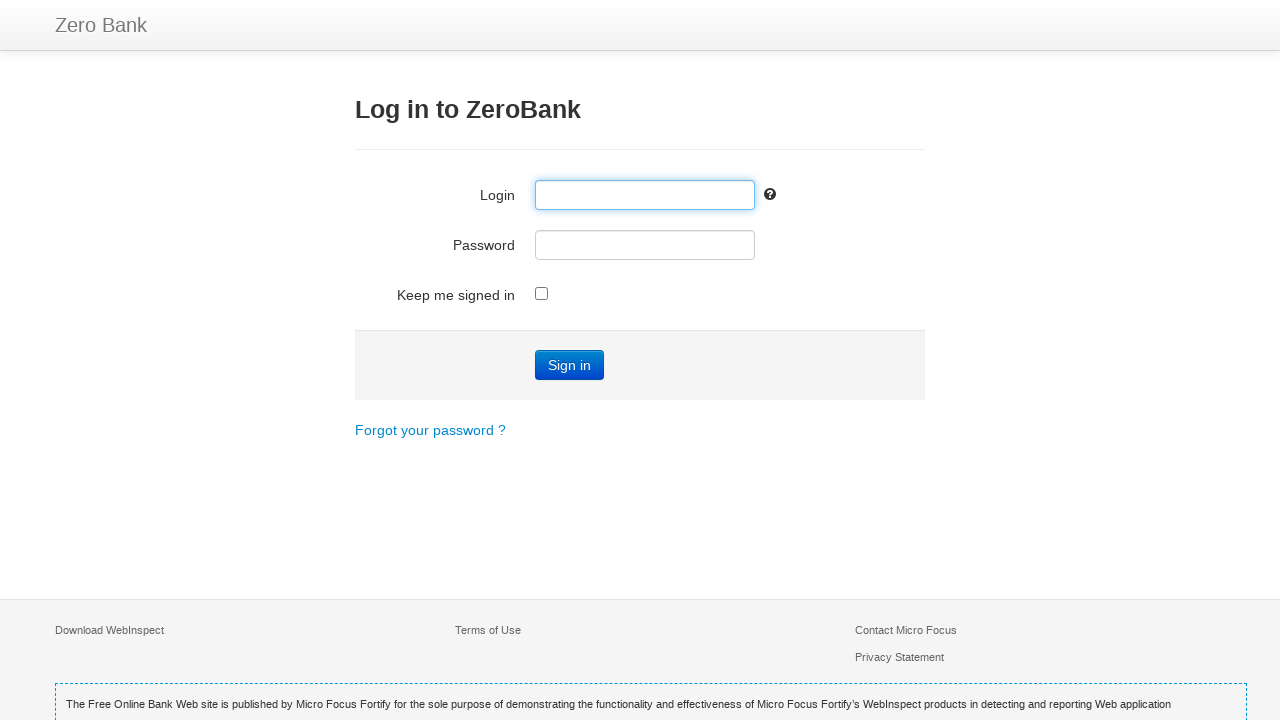

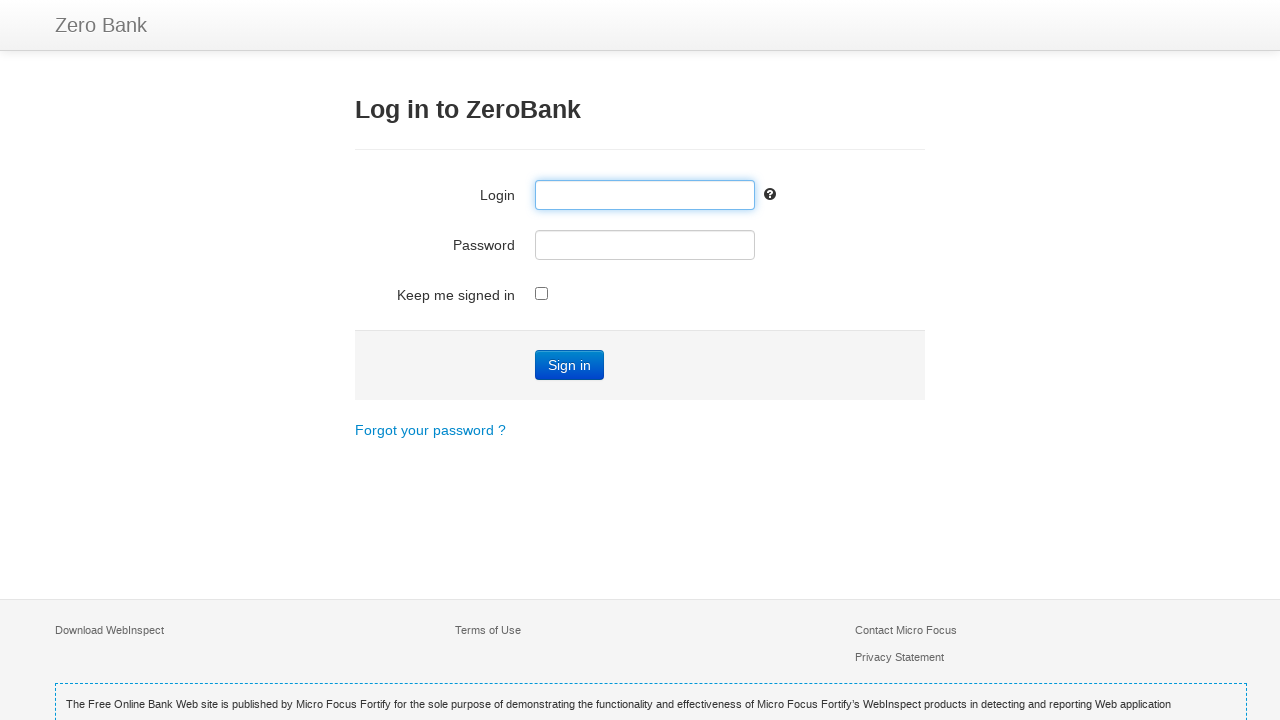